Opens the CESAR organization website and verifies the page loads correctly by checking the URL

Starting URL: https://www.cesar.org.br/

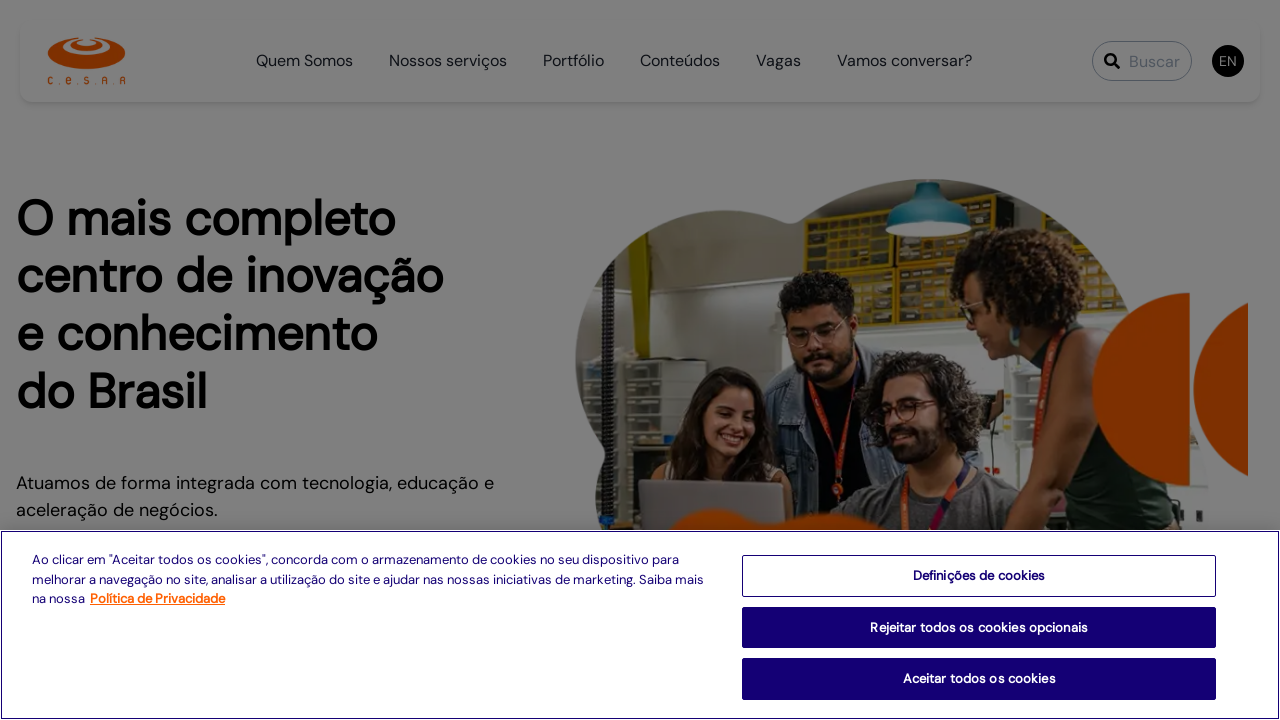

Navigated to CESAR organization website
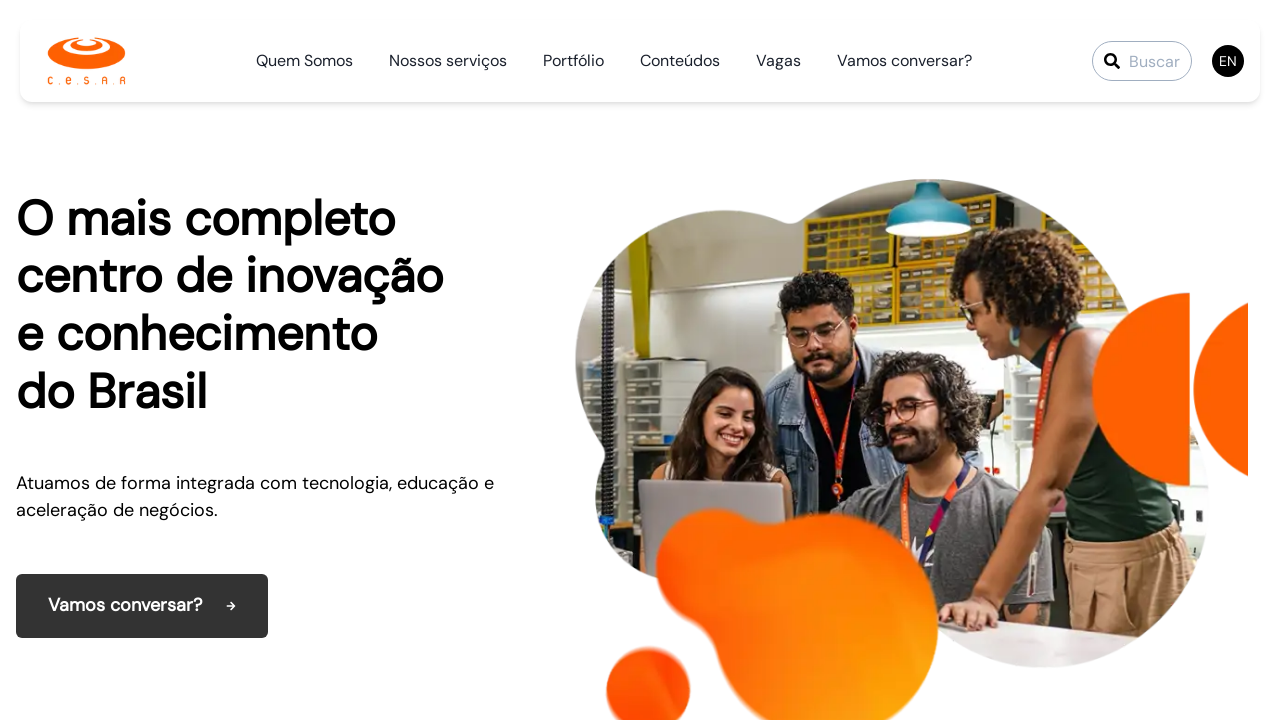

Verified page URL is https://www.cesar.org.br/
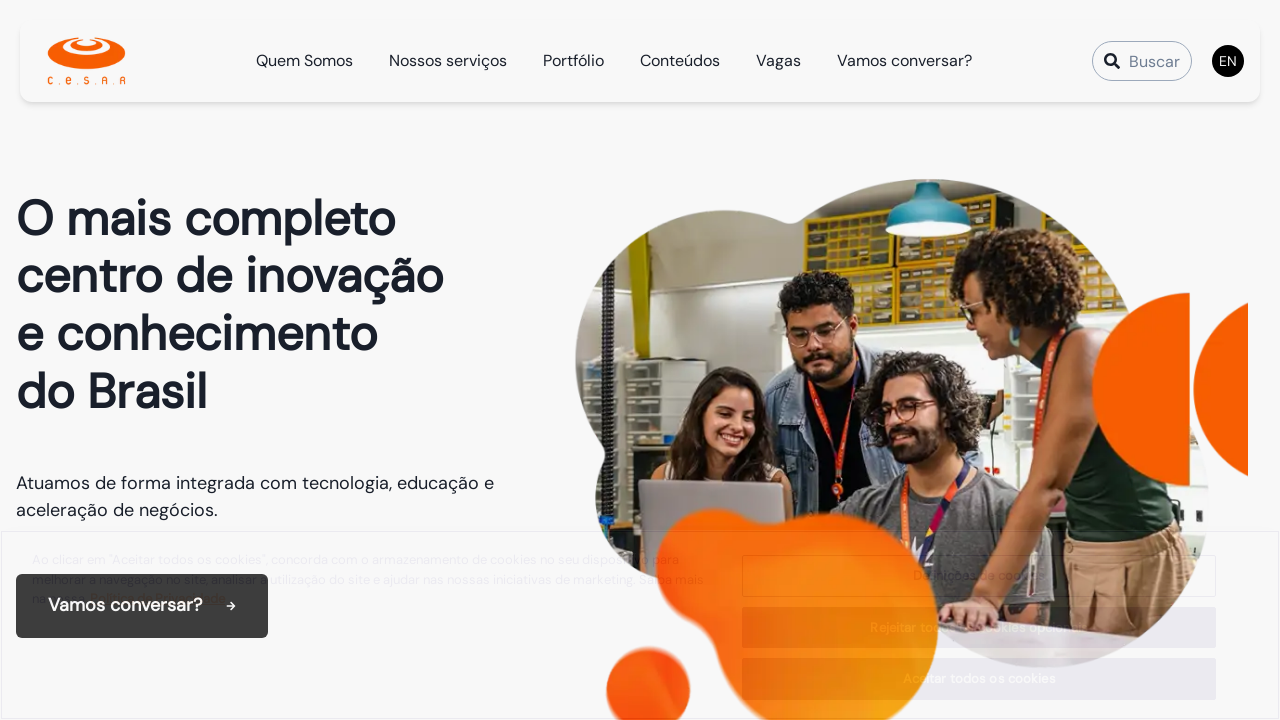

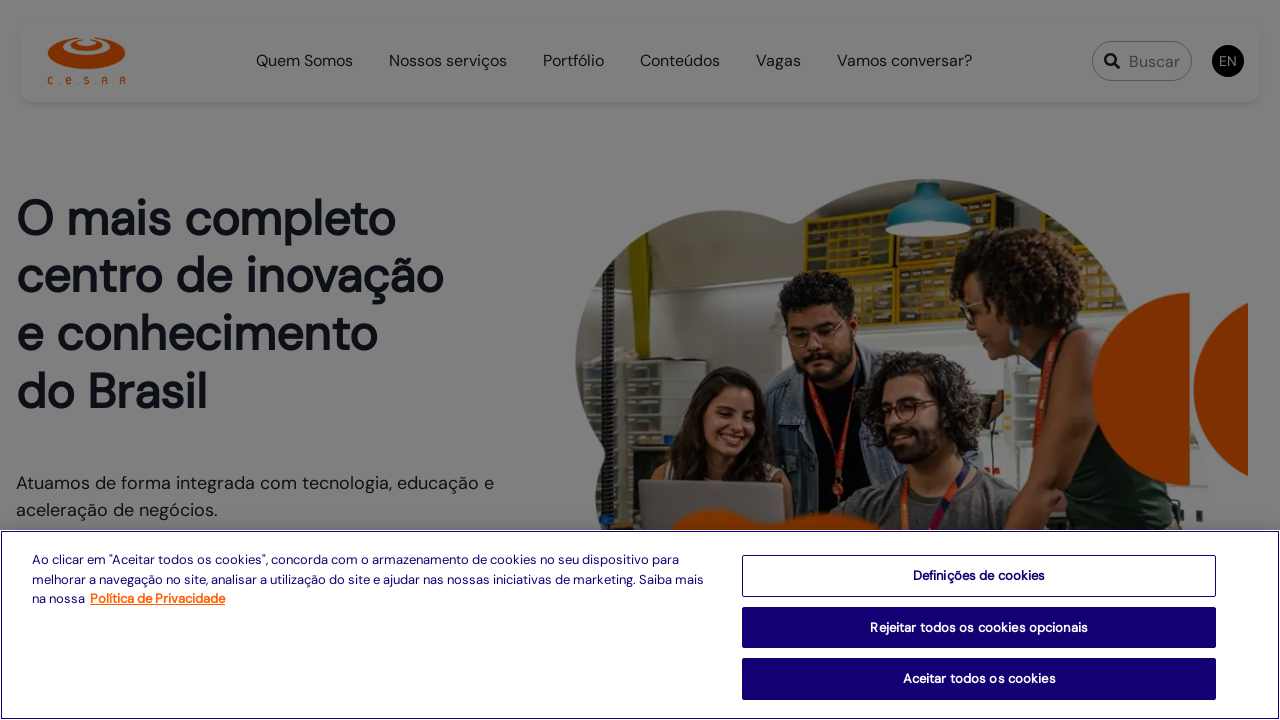